Navigates to SportPesa football betting page and verifies the register button is present

Starting URL: https://www.ke.sportpesa.com/en/sports-betting/football-1/

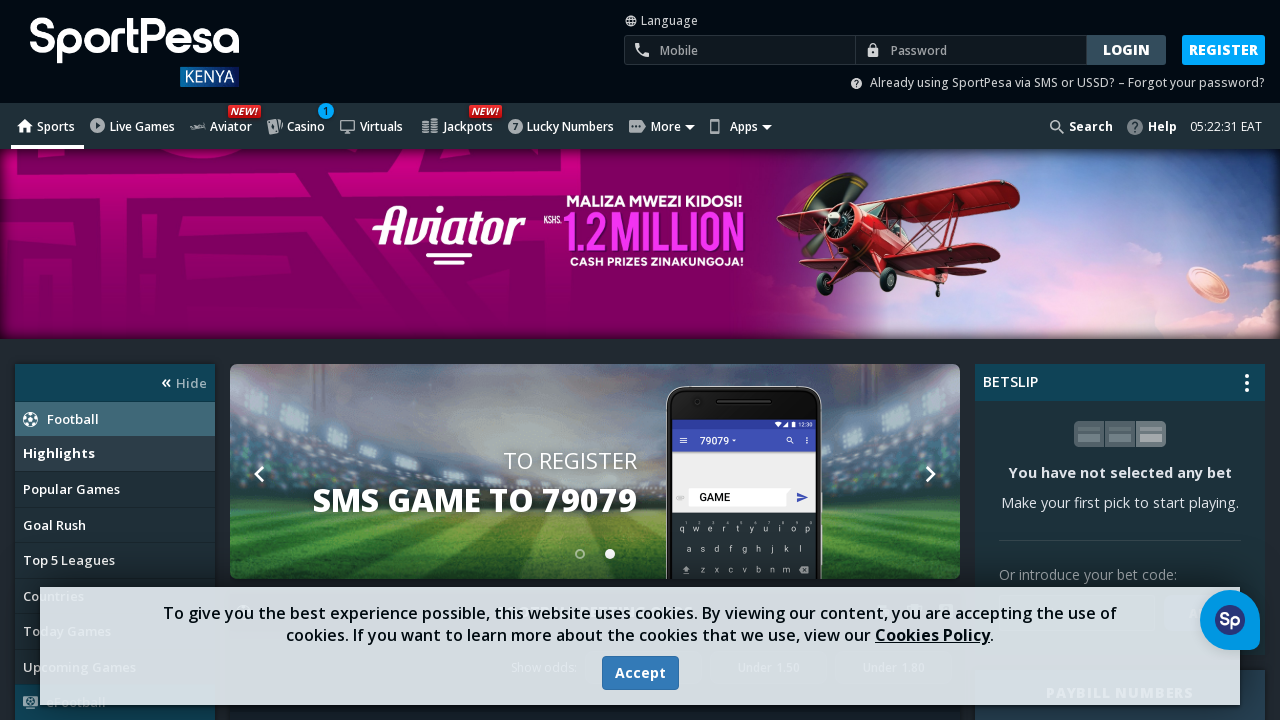

Navigated to SportPesa football betting page
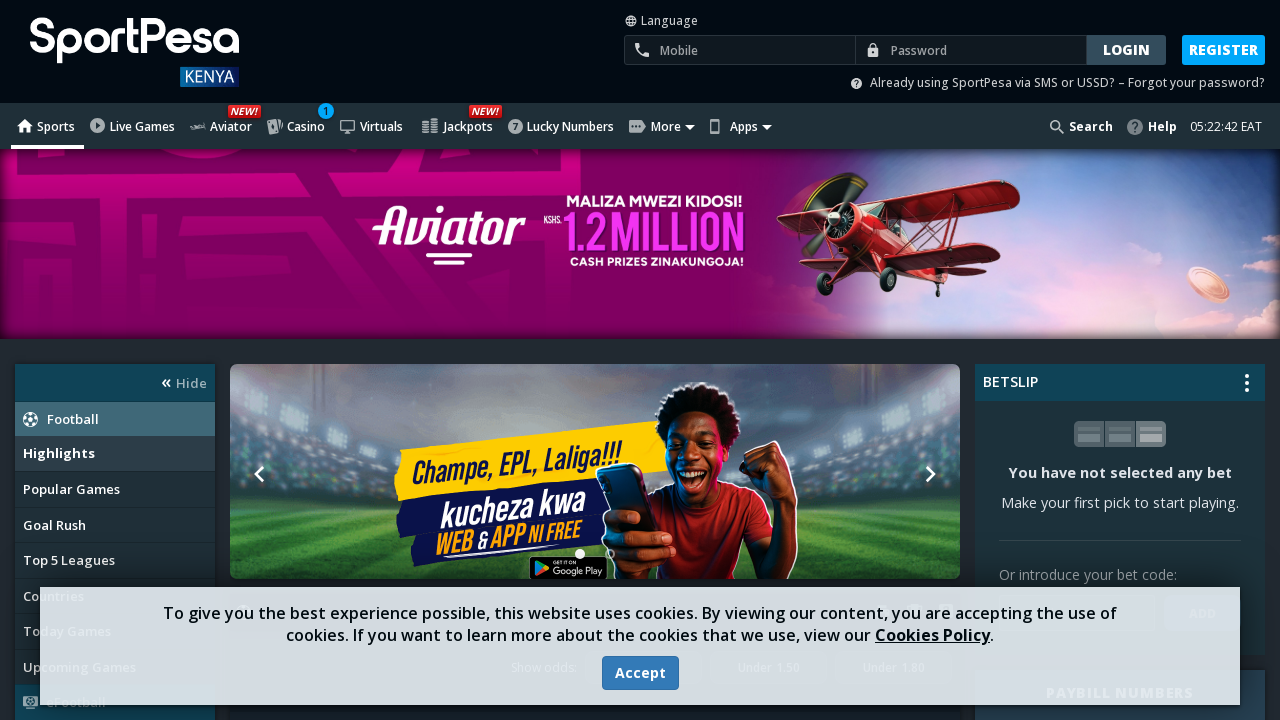

Register button is present on the page
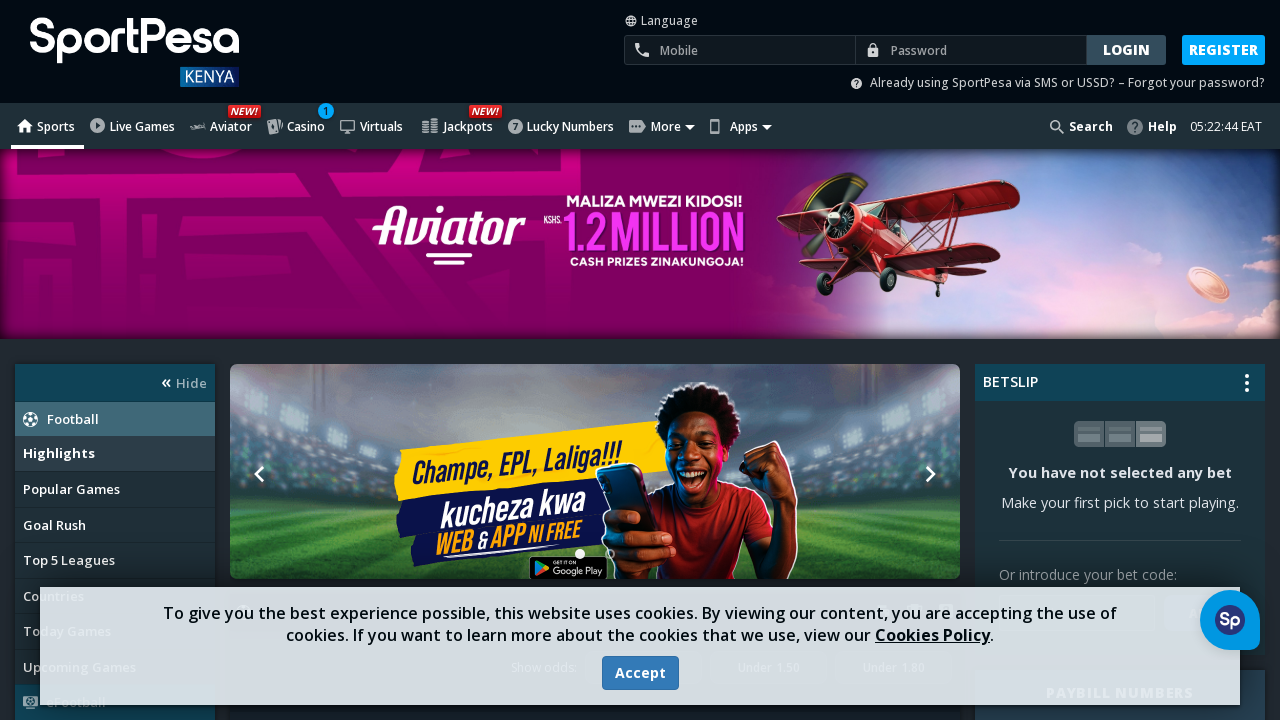

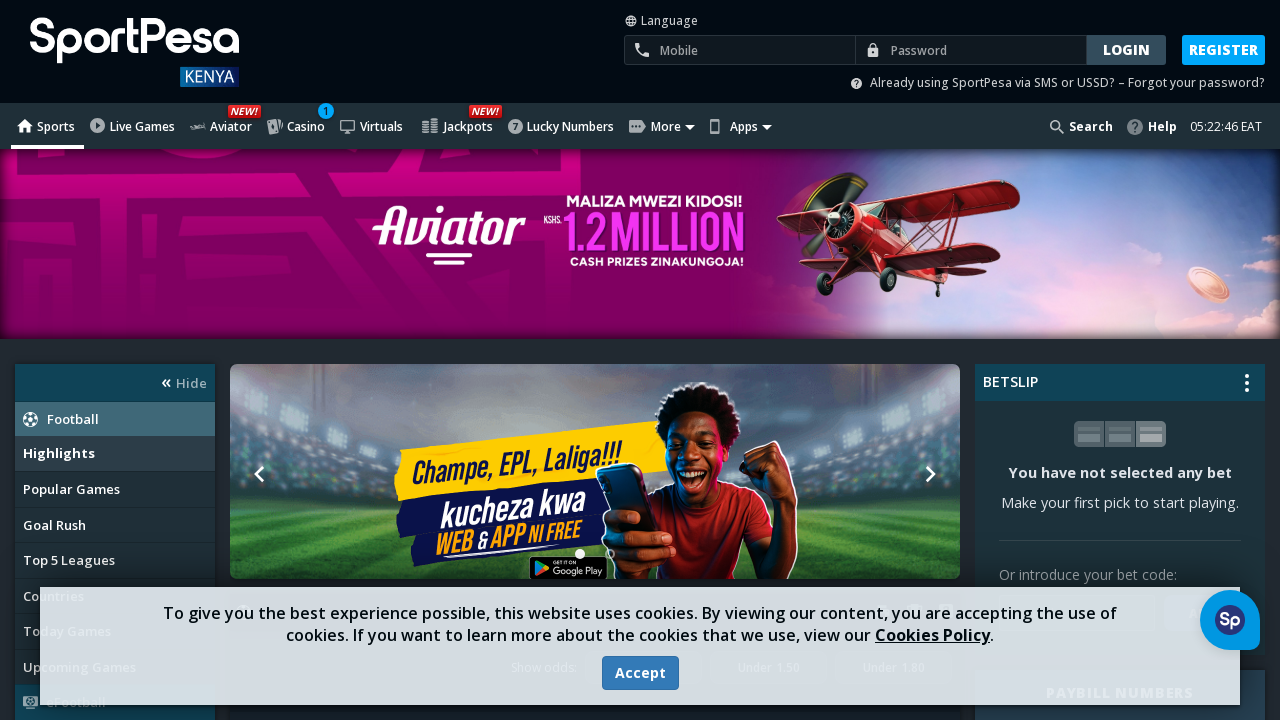